Navigates to the CoWIN website and clicks on the Dashboard link to access the vaccination dashboard

Starting URL: https://www.cowin.gov.in

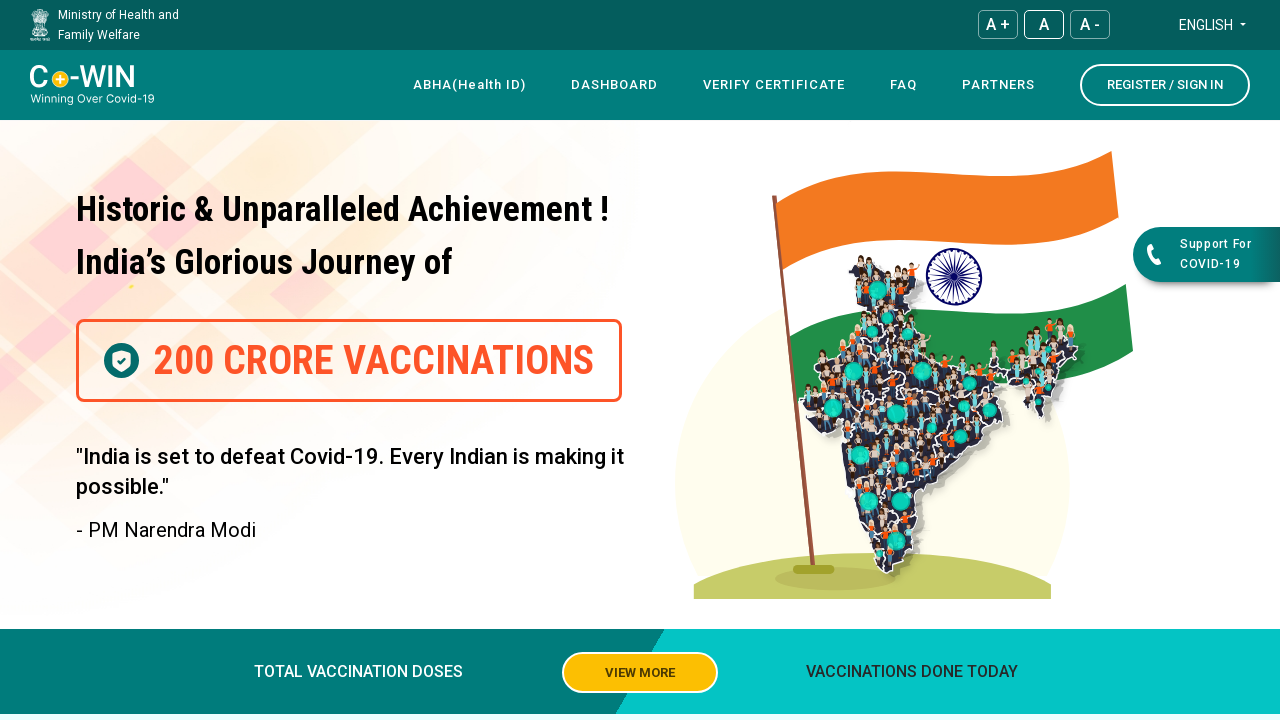

Clicked on the Dashboard link to access the vaccination dashboard at (614, 85) on a:text('Dashboard')
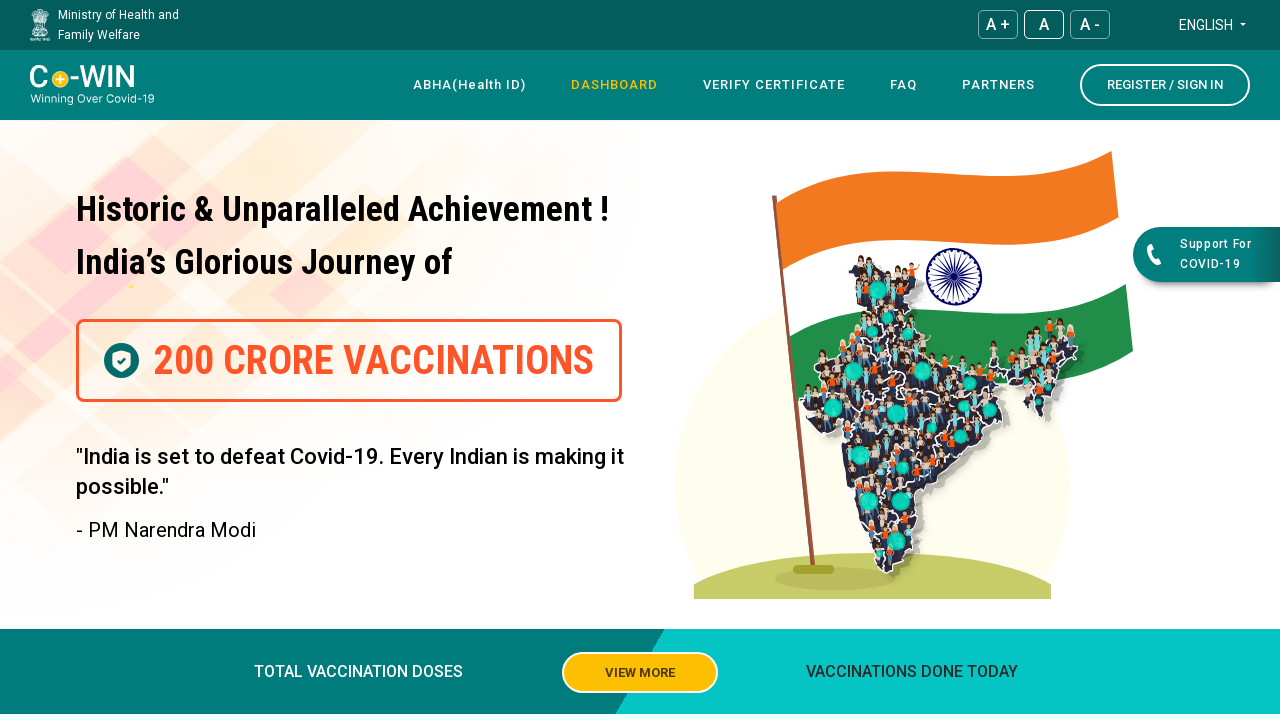

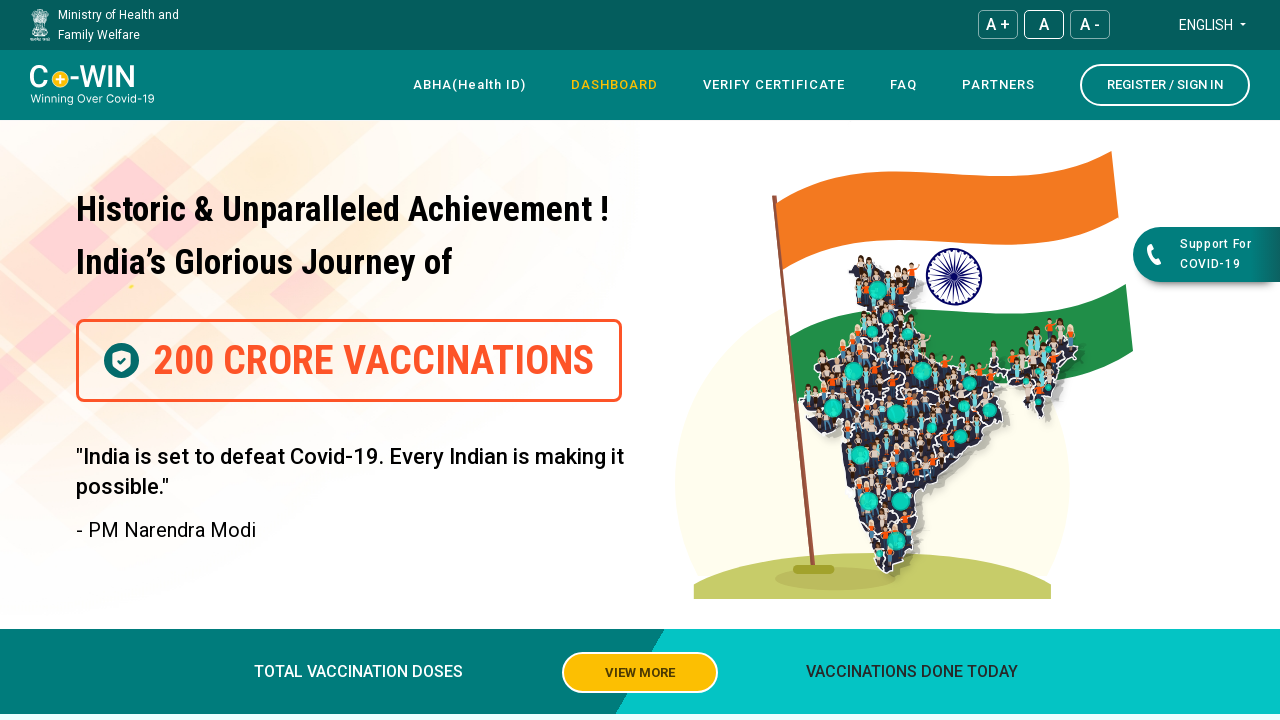